Tests dynamic content loading by clicking a button that starts a timer and waiting for text to change to "WebDriver"

Starting URL: http://seleniumpractise.blogspot.in/2016/08/how-to-use-explicit-wait-in-selenium.html

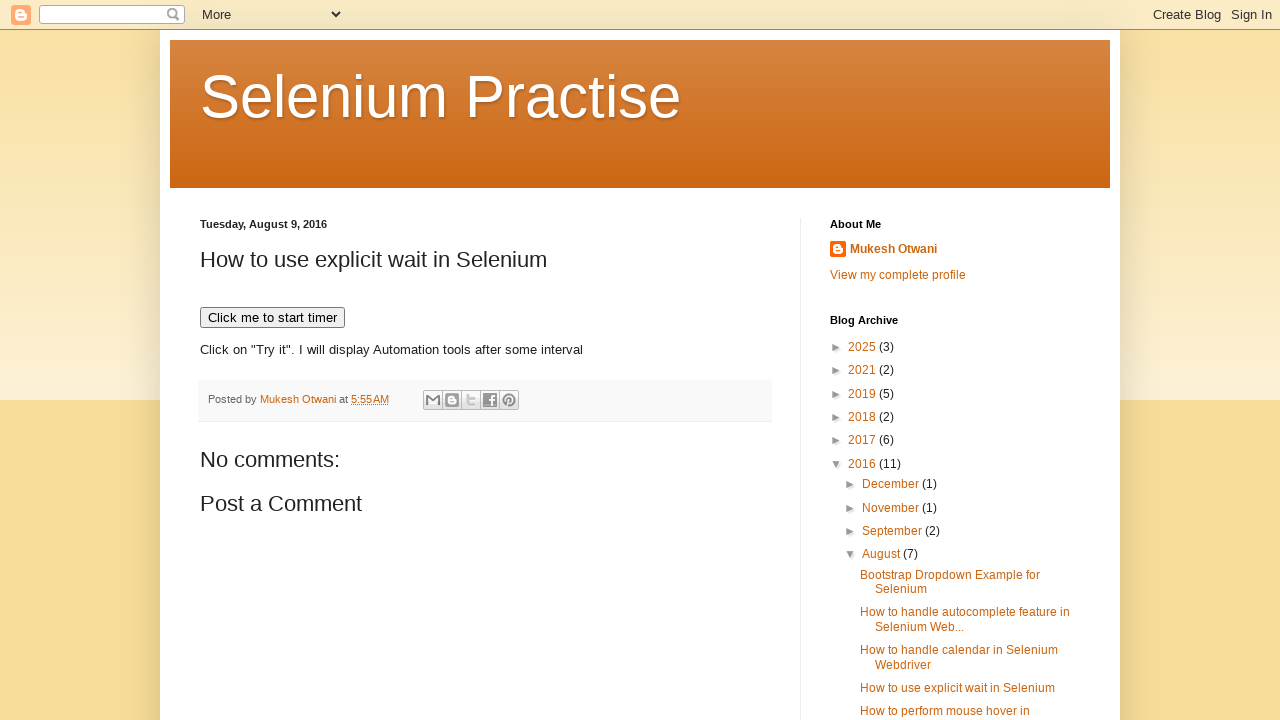

Navigated to the explicit wait practice page
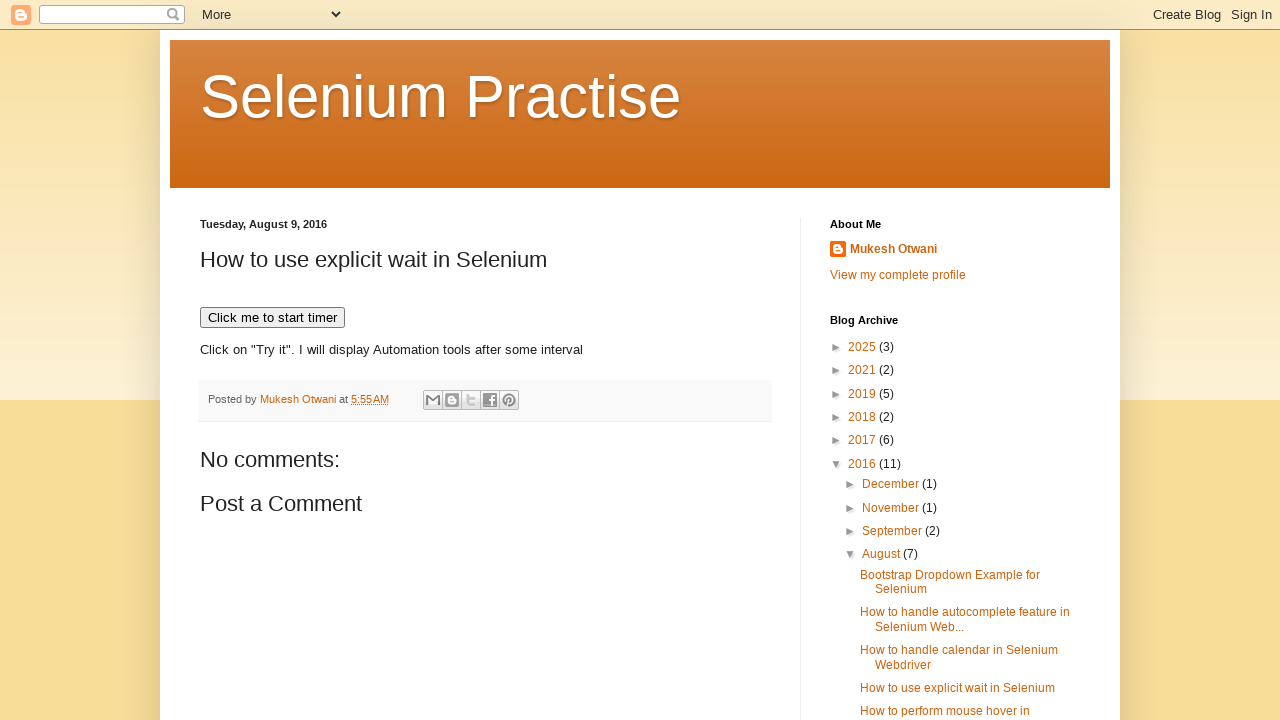

Clicked button to start the timer at (272, 318) on xpath=//button[text()='Click me to start timer']
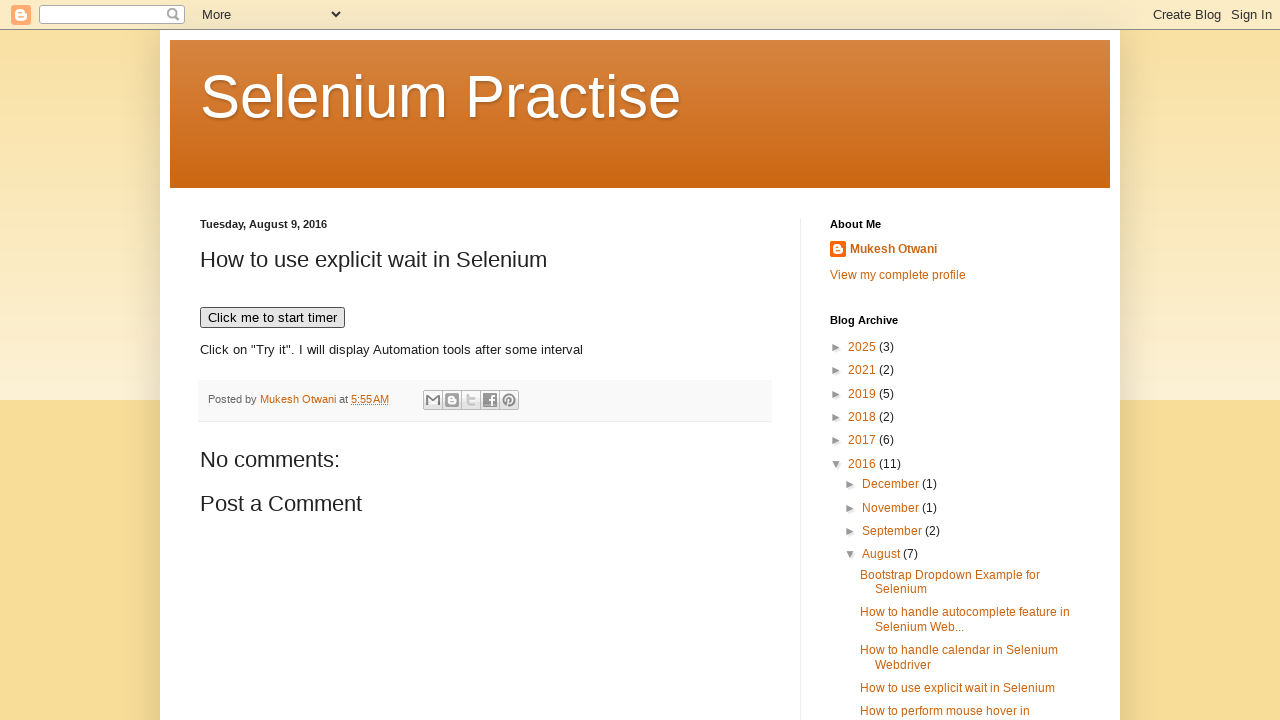

Waited for demo element text to change to 'WebDriver'
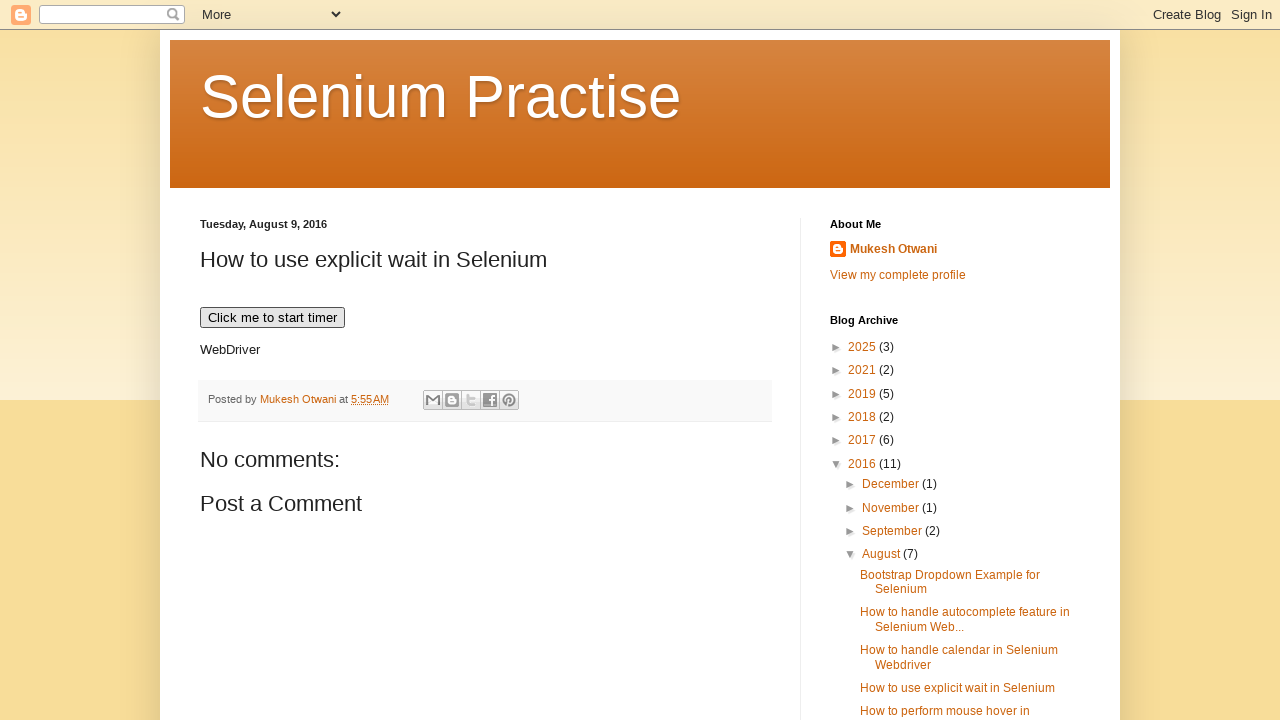

Verified that demo element is visible
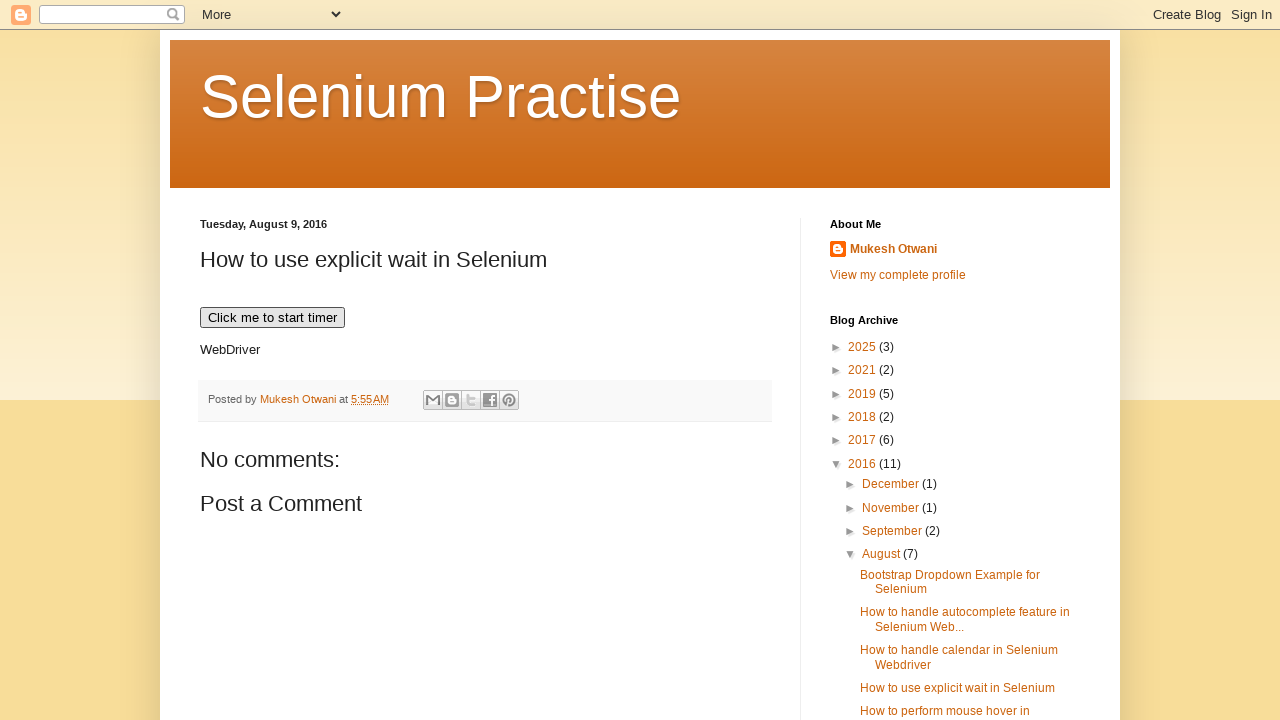

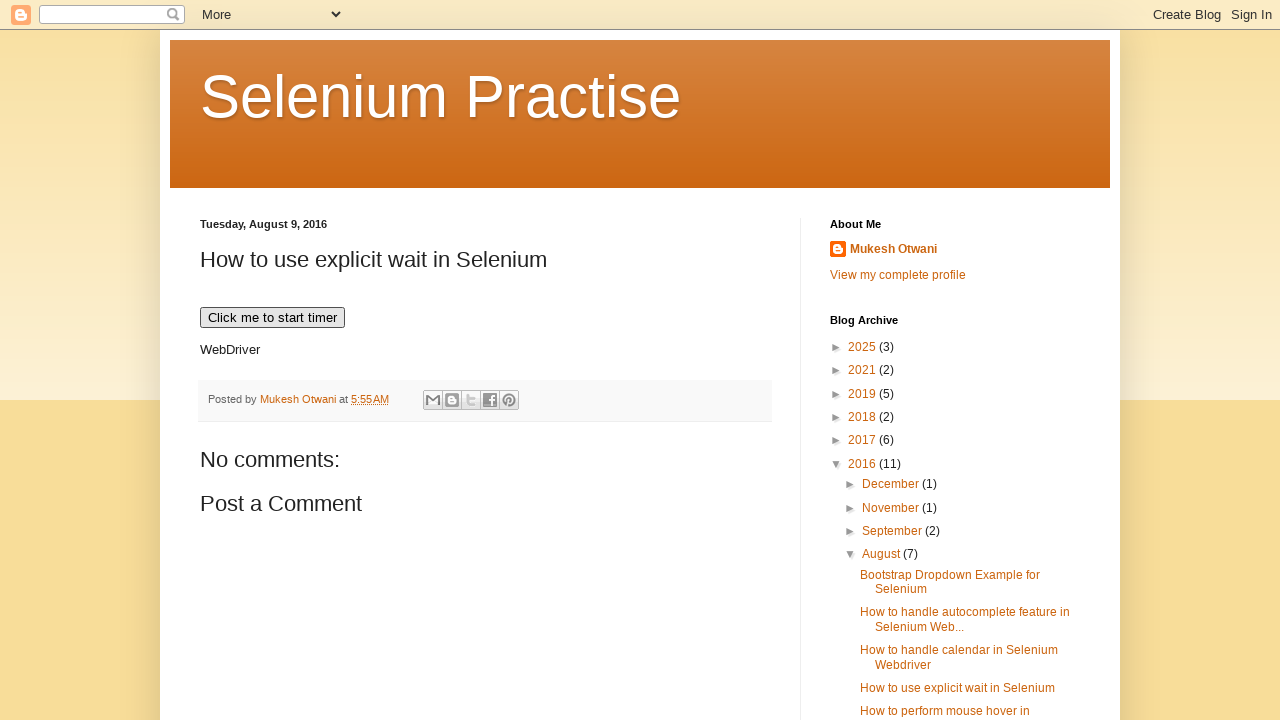